Tests iframe handling by switching to an iframe, clicking a link inside it, then switching back to verify page content

Starting URL: https://testcenter.techproeducation.com/index.php?page=iframe

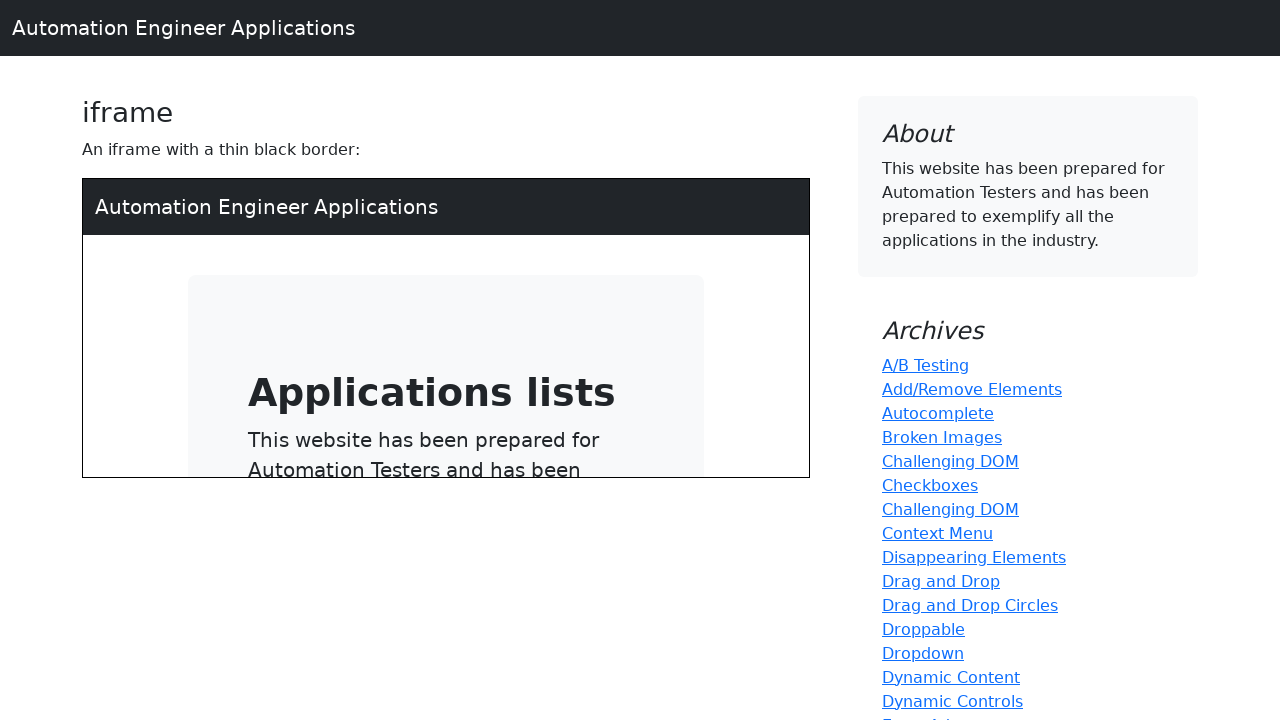

Located iframe element with src='/index.php'
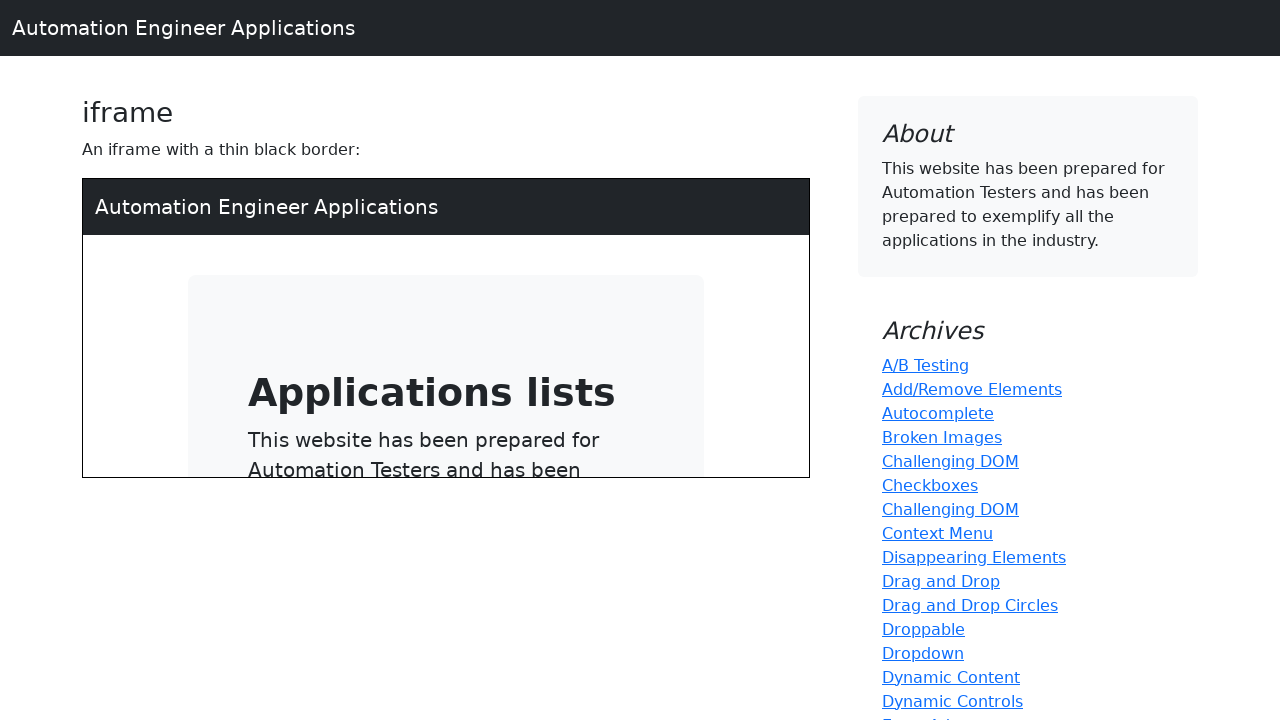

Clicked link inside iframe at (418, 327) on iframe[src='/index.php'] >> internal:control=enter-frame >> a[type='button']
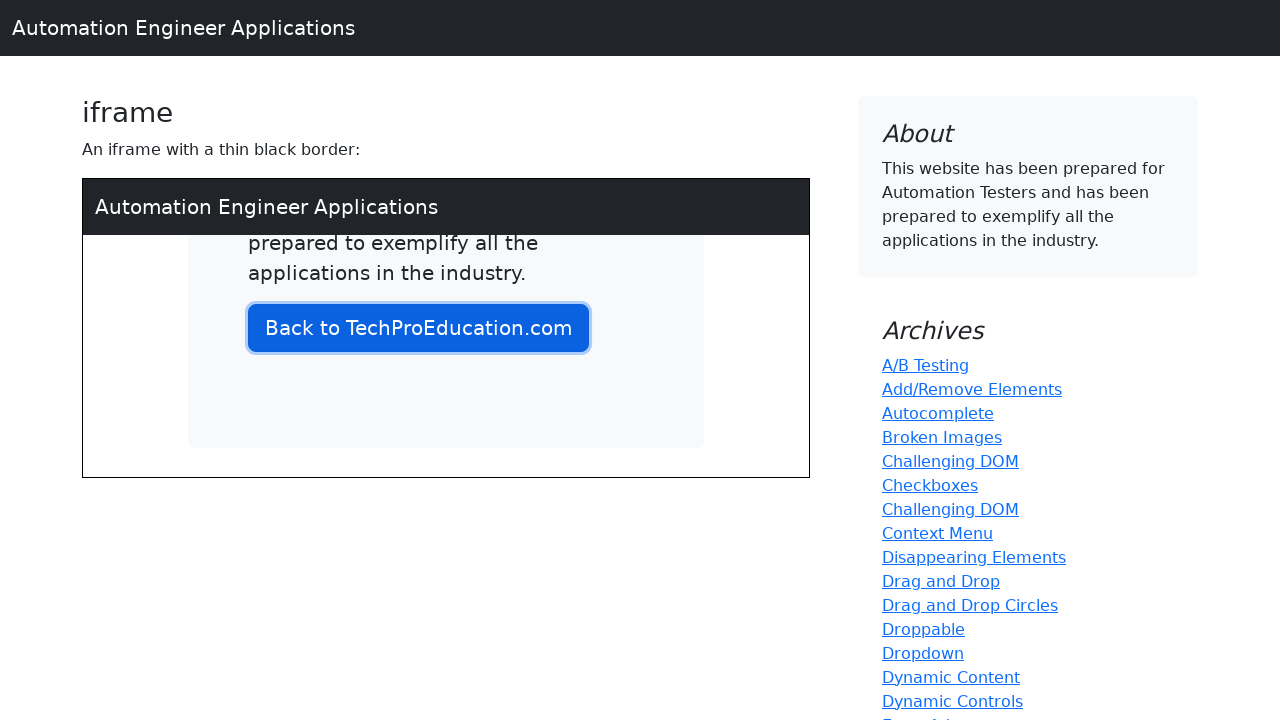

Located h3 element on page
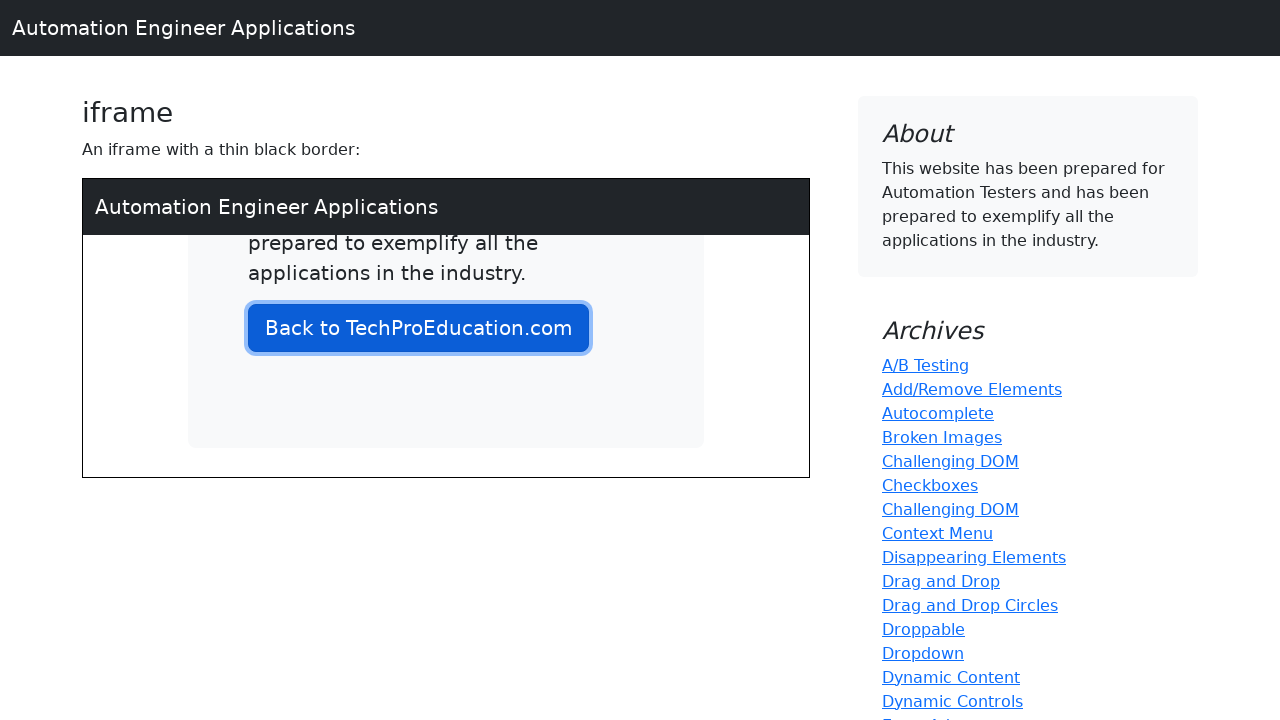

Verified h3 element text content equals 'iframe'
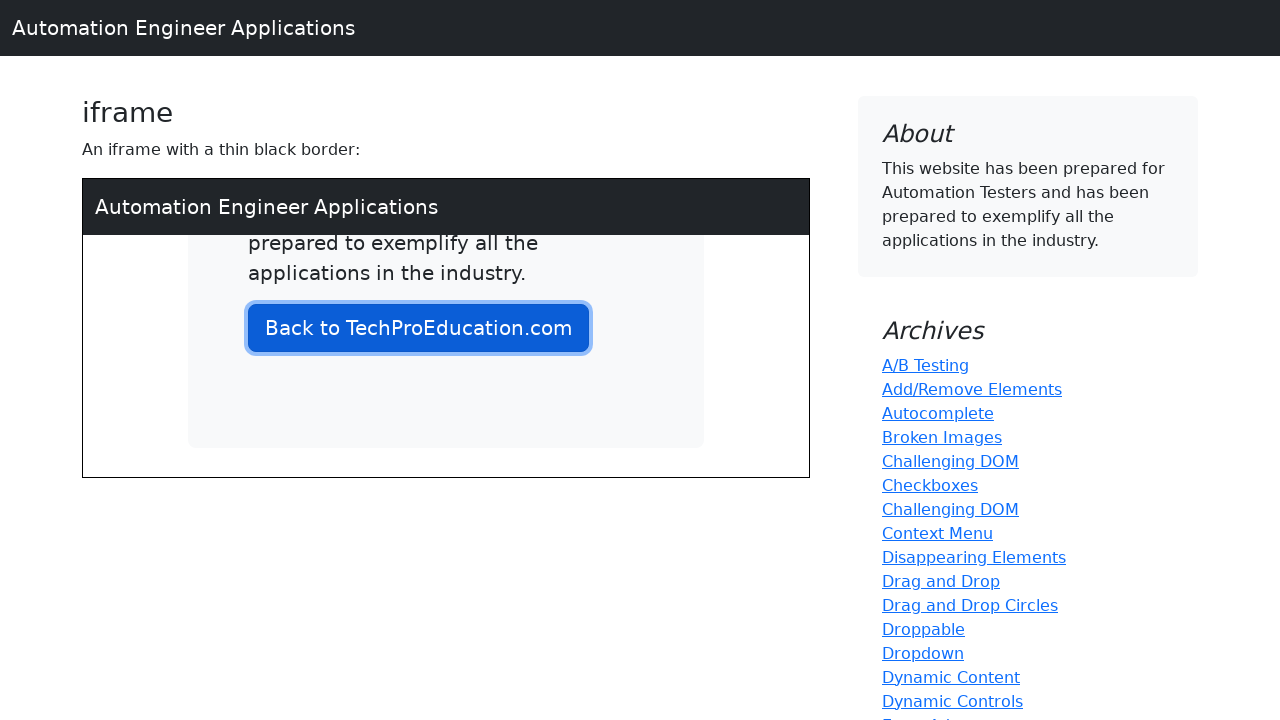

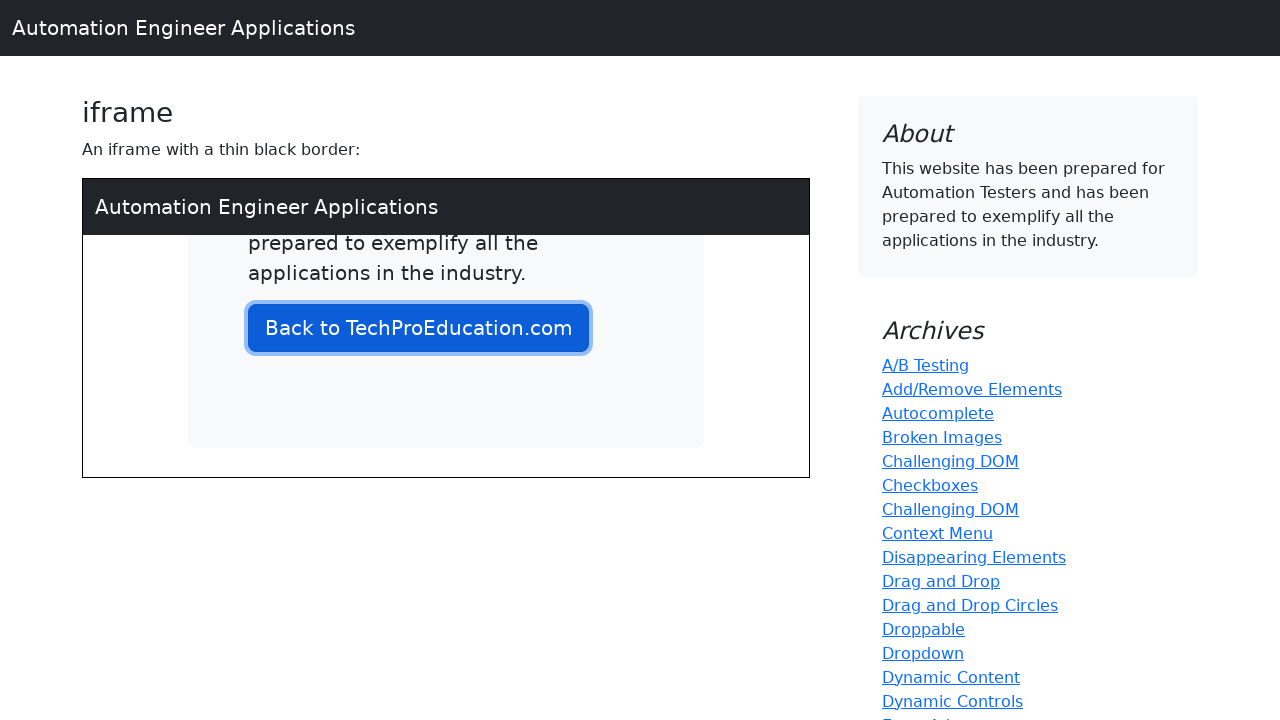